Tests iframe handling by switching to each iframe on the page and clicking a "Click Me" button found within the first iframe that contains it

Starting URL: https://leafground.com/frame.xhtml

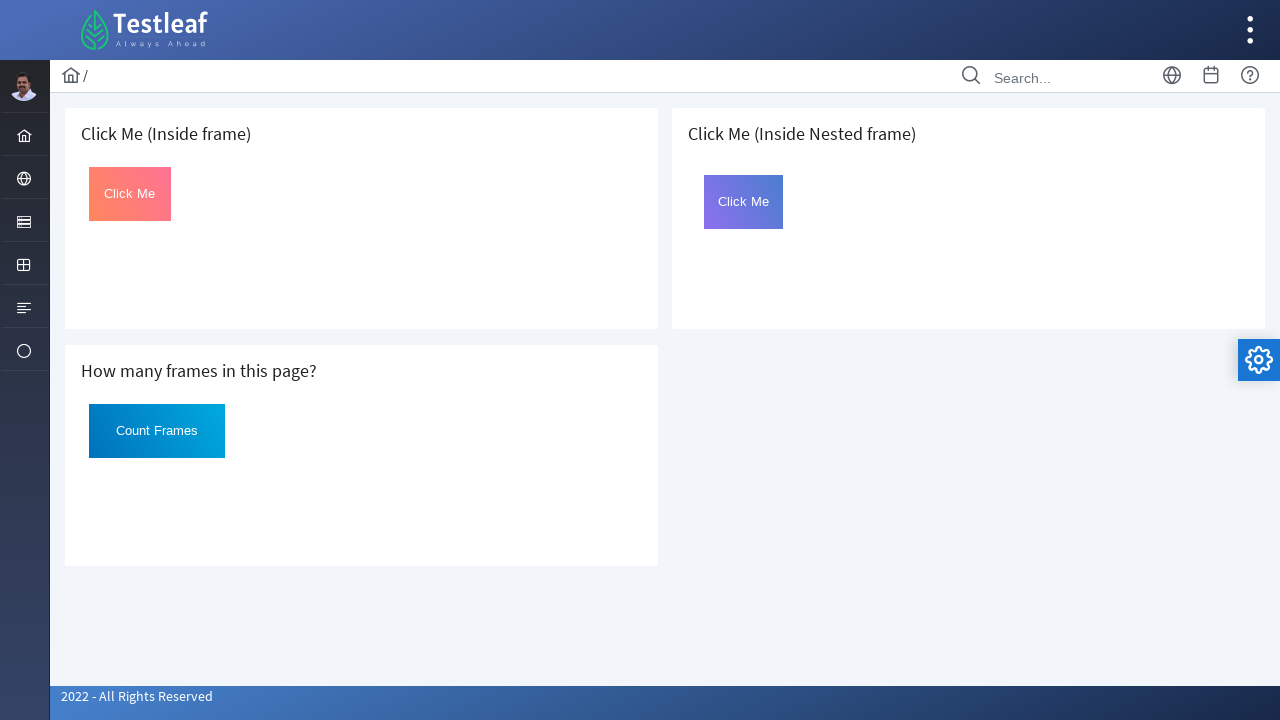

Retrieved all frames on the page
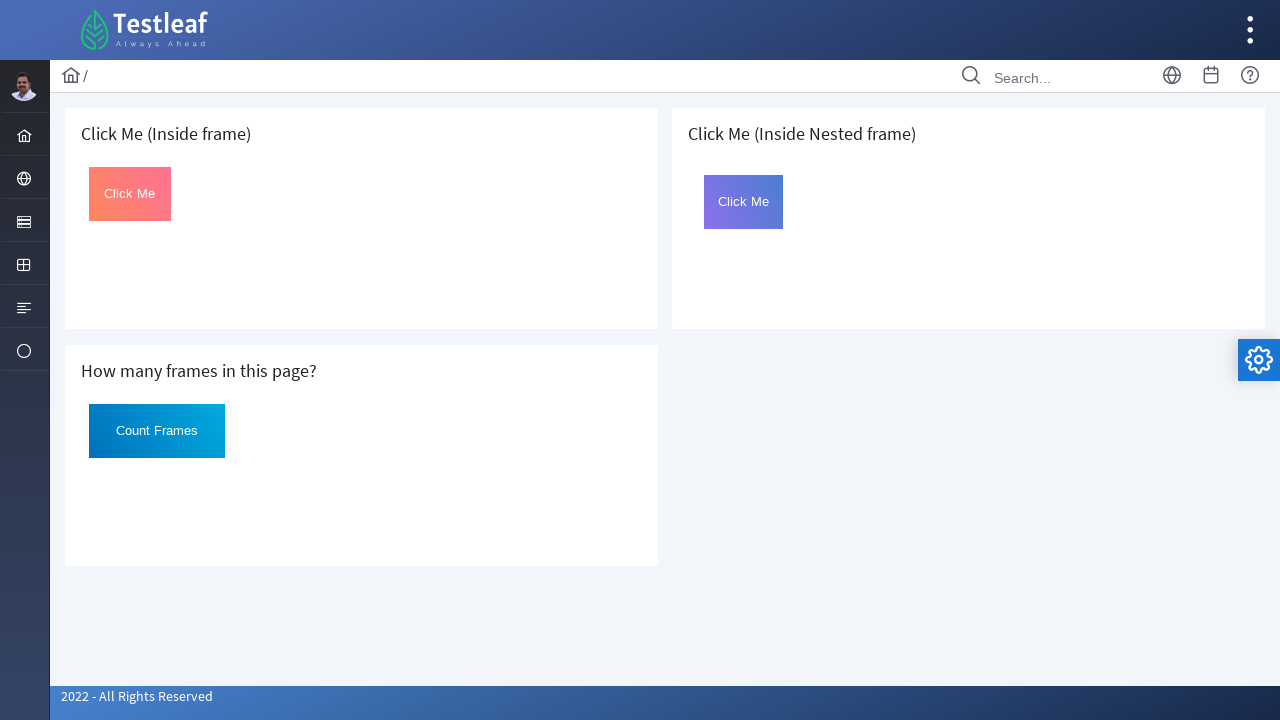

Checking next iframe for Click Me button
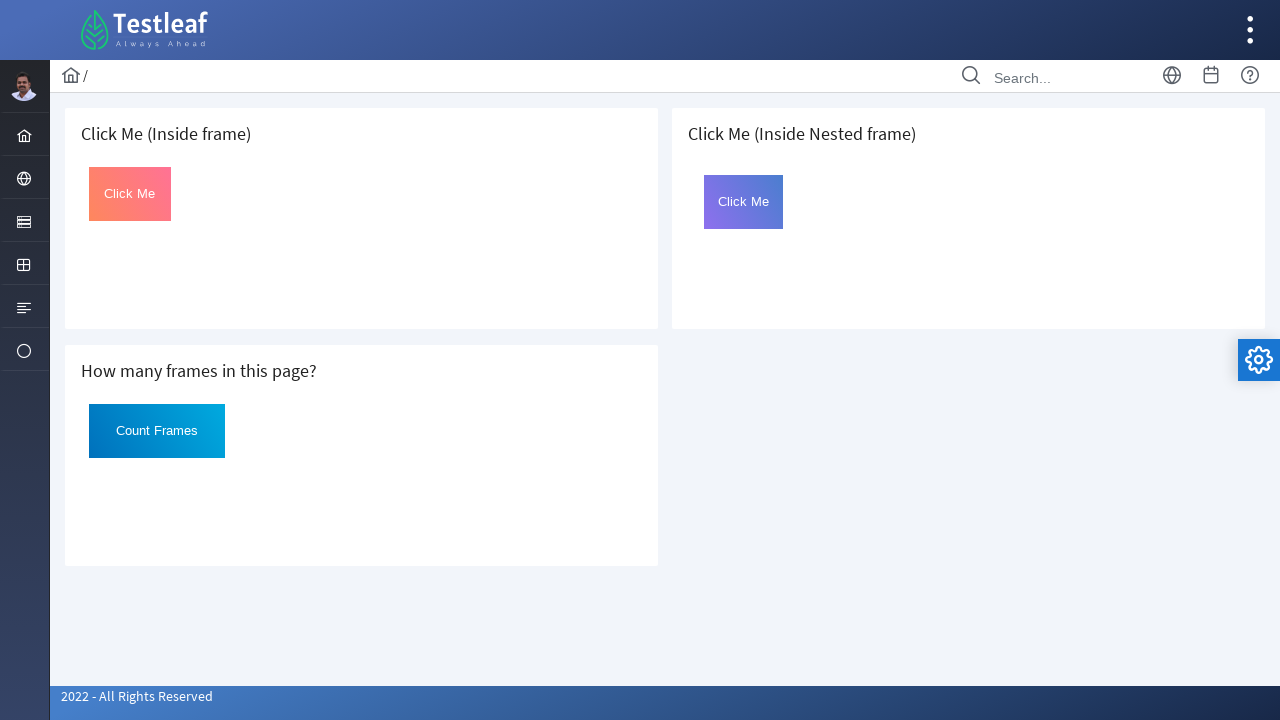

Located Click Me button in current iframe
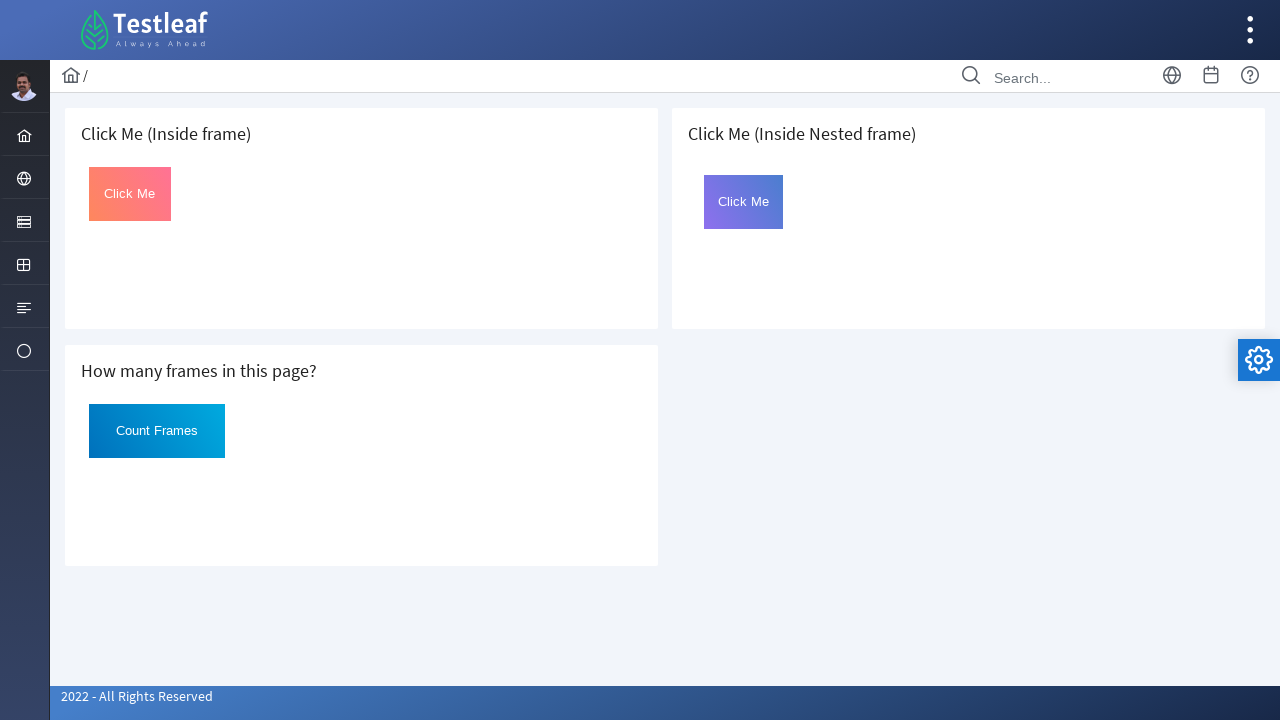

Clicked the Click Me button found in iframe at (130, 194) on xpath=//button[@id='Click' and text()='Click Me'] >> nth=0
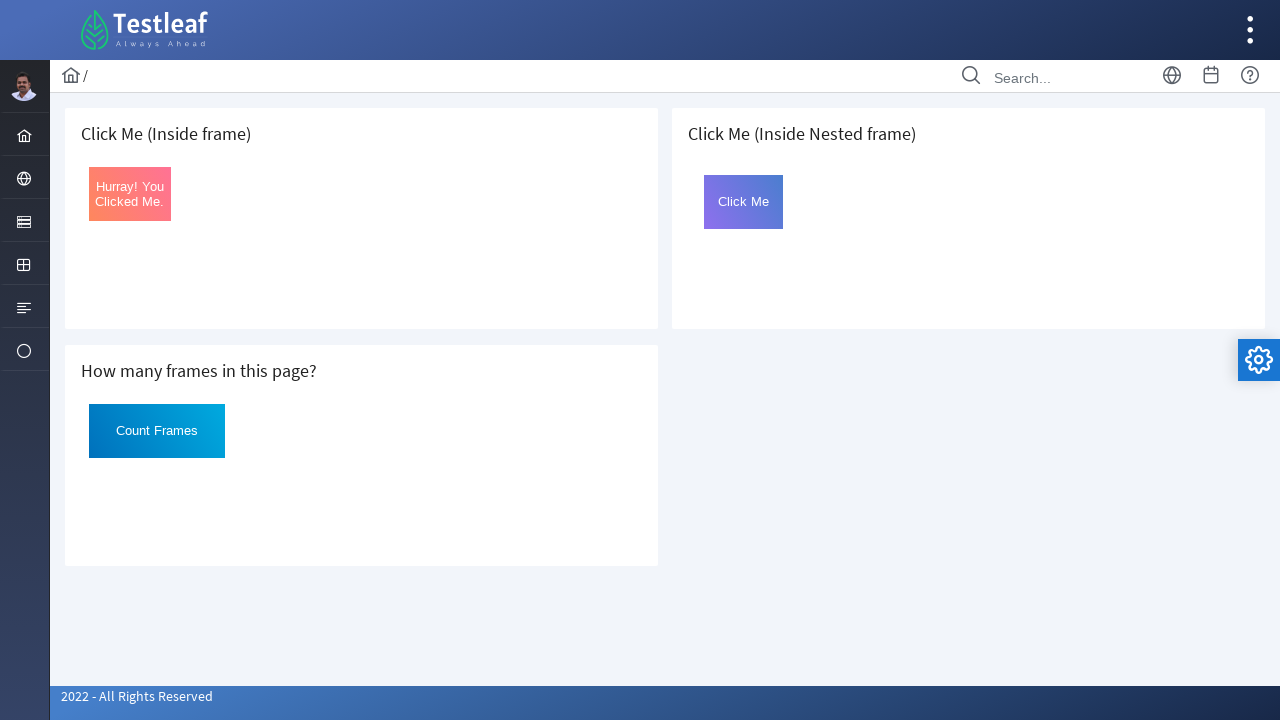

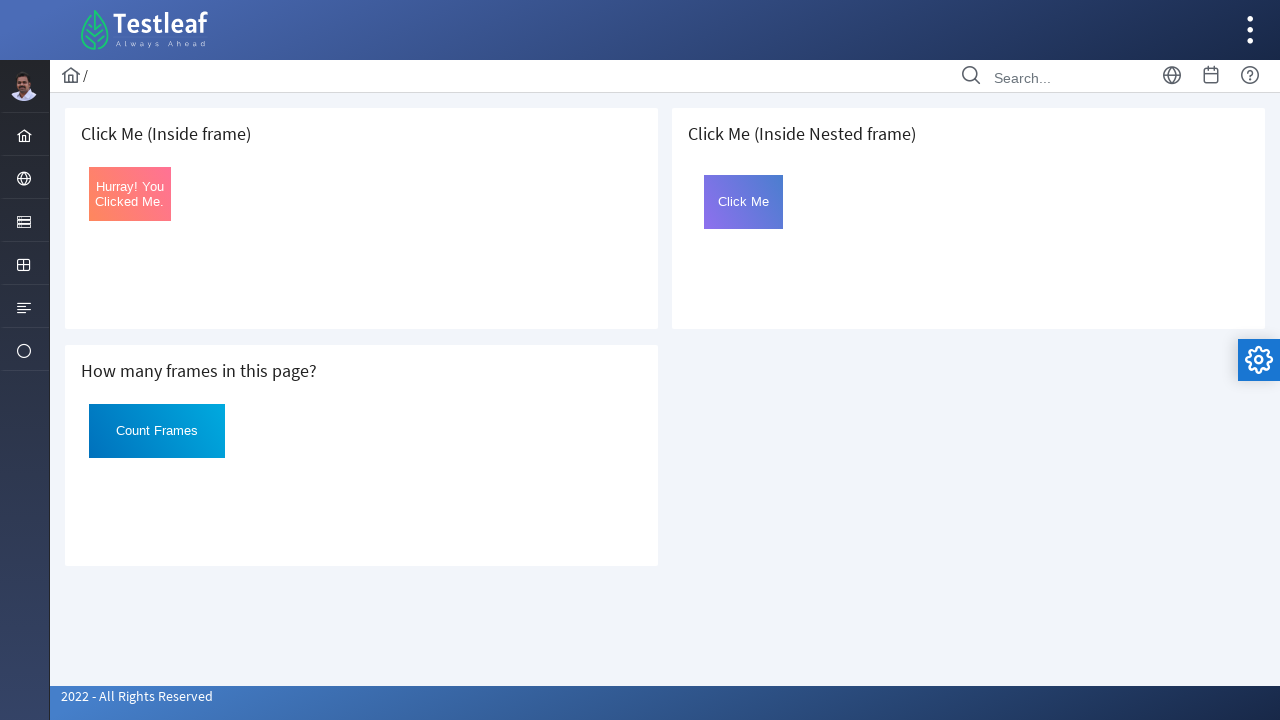